Tests the product search functionality on a practice e-commerce site by entering a search term and verifying that matching products are displayed.

Starting URL: https://rahulshettyacademy.com/seleniumPractise/#/

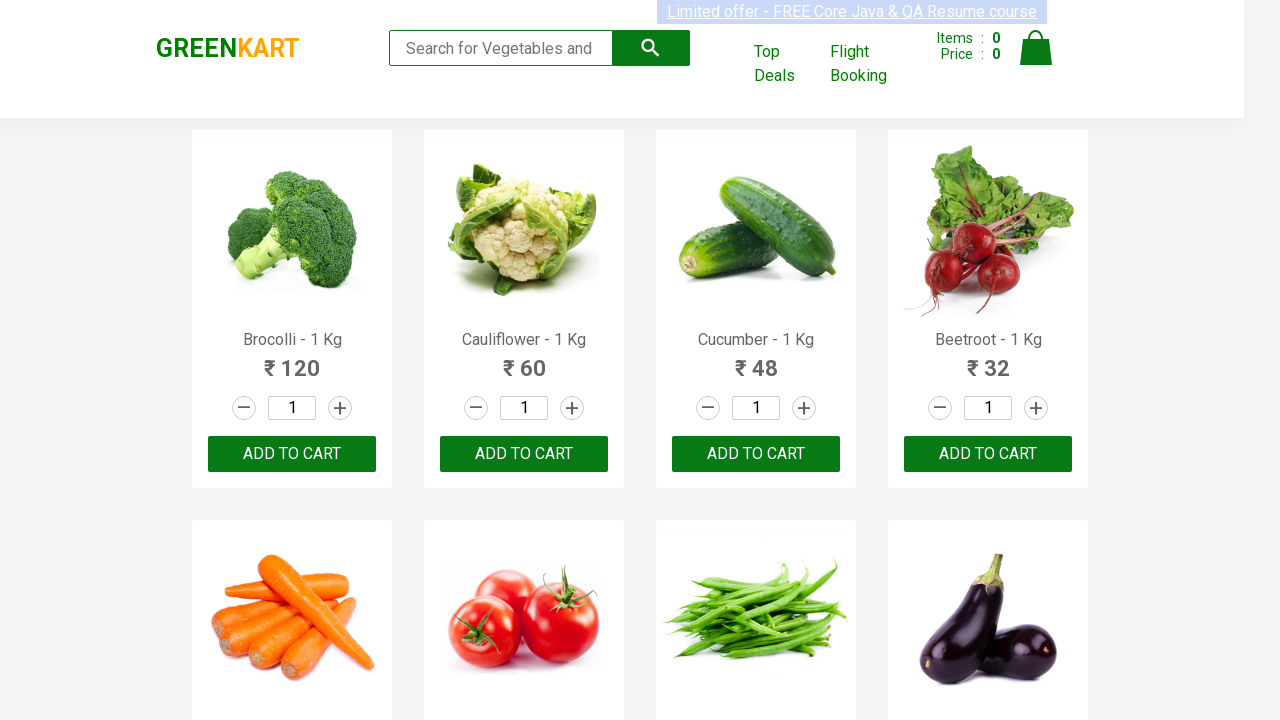

Filled search field with 'ber' on .search-keyword
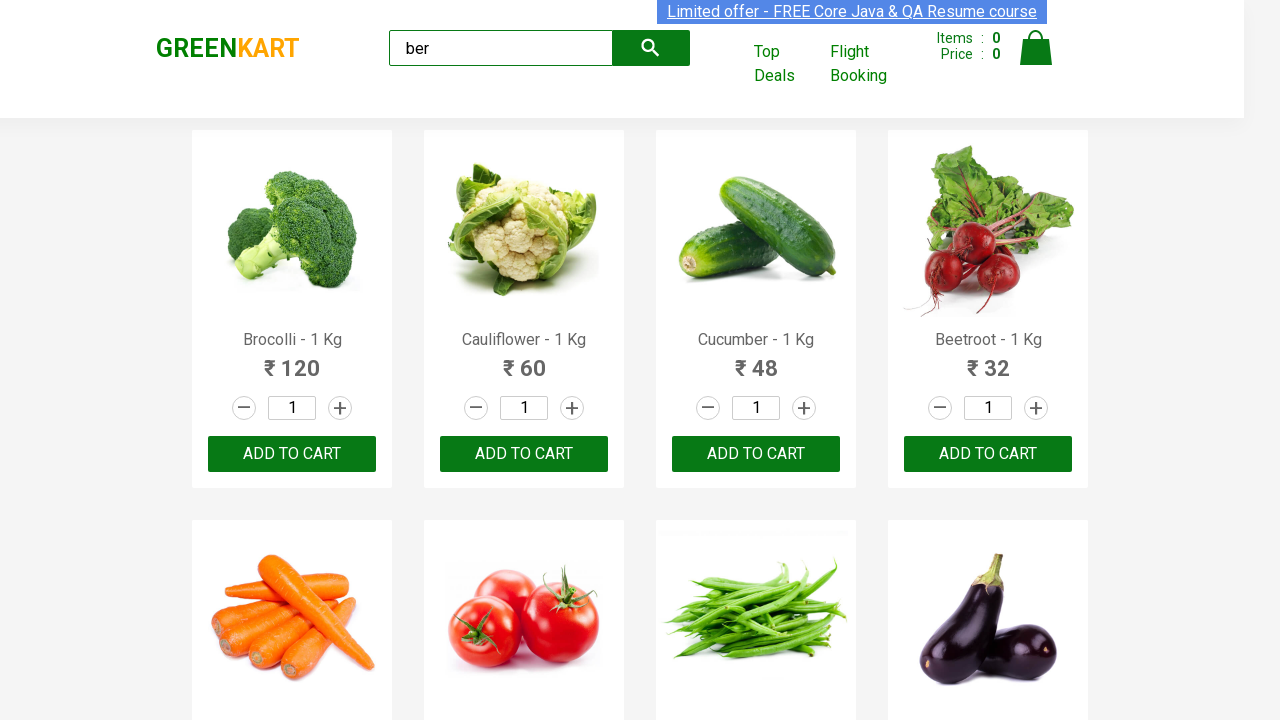

Waited 2 seconds for search results to filter
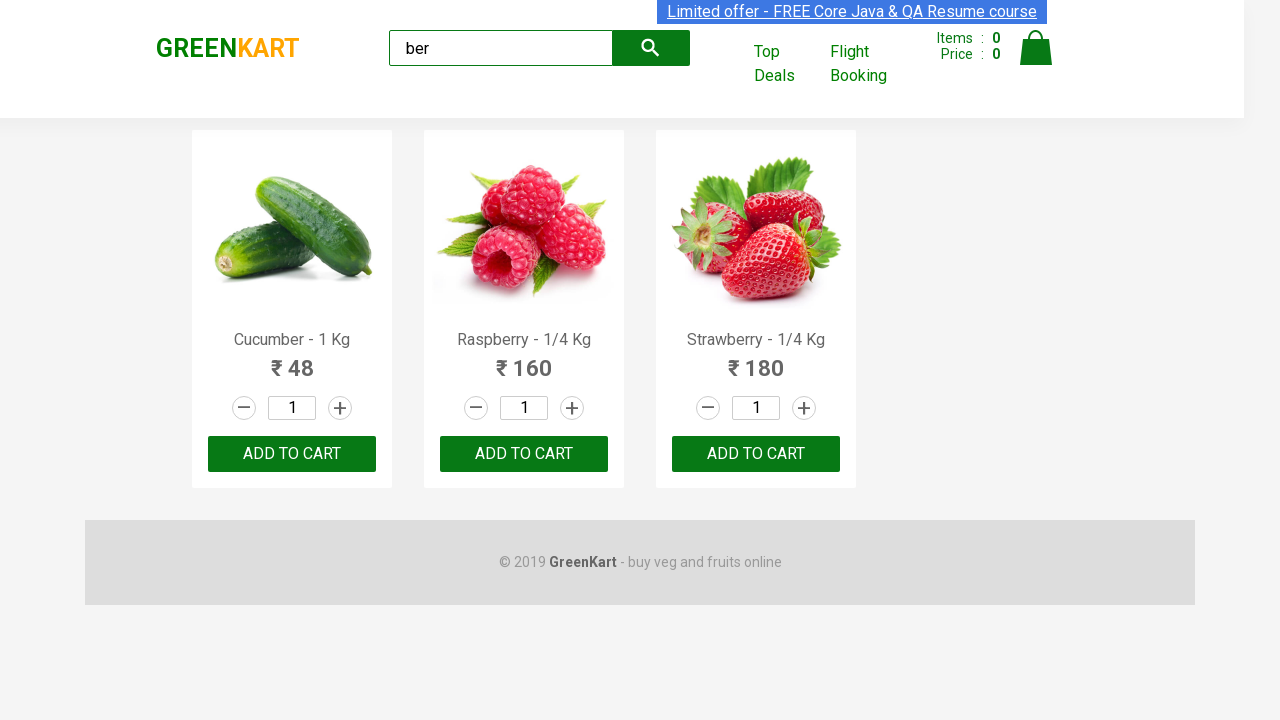

Located product results container
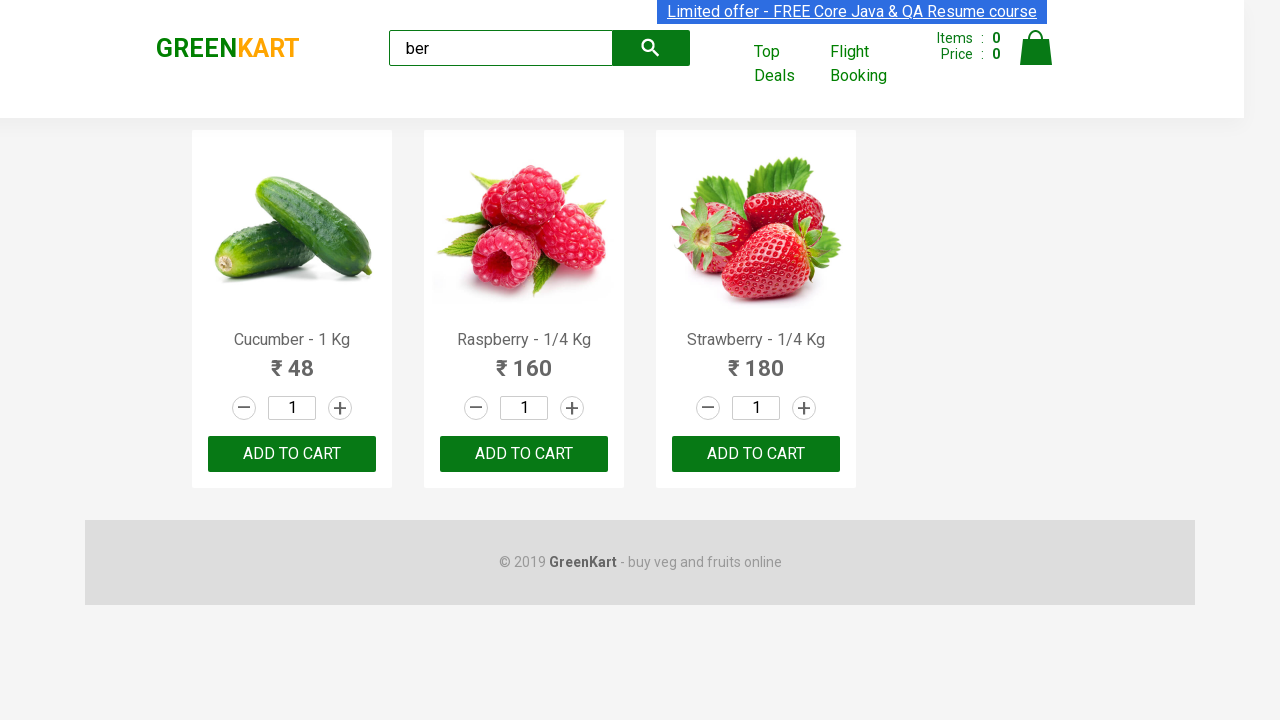

Verified that matching products are displayed (count > 0)
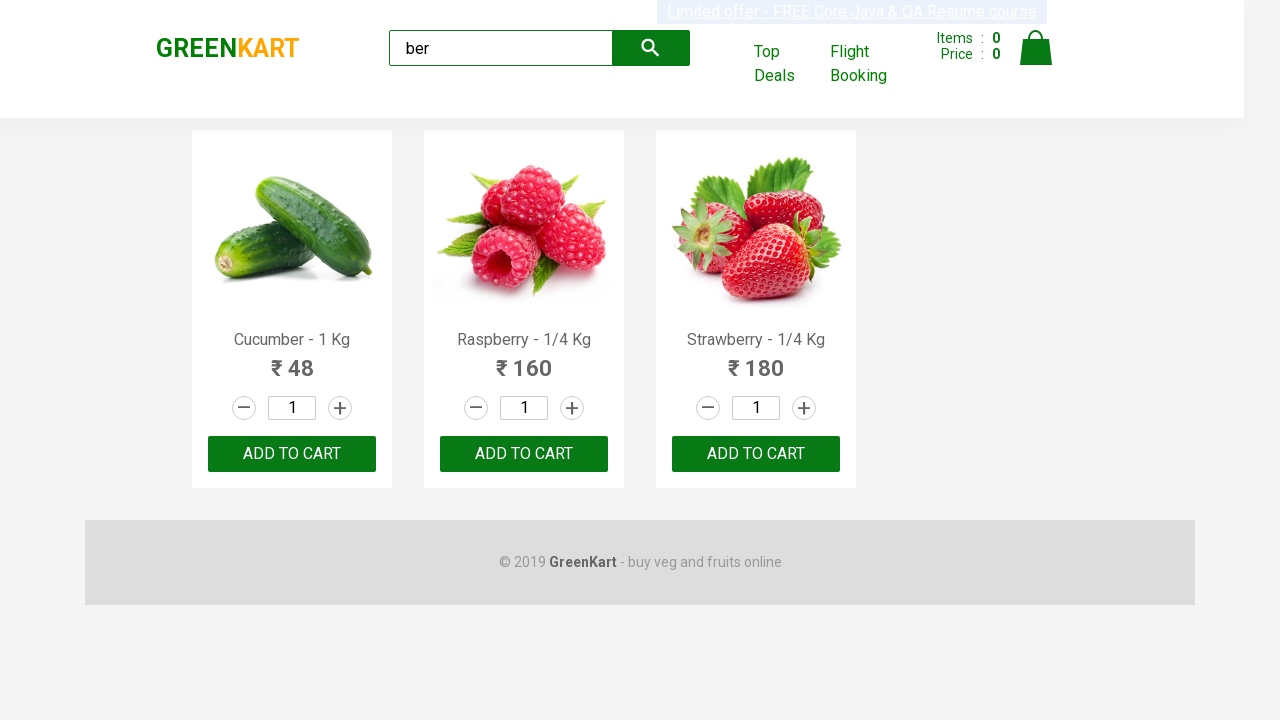

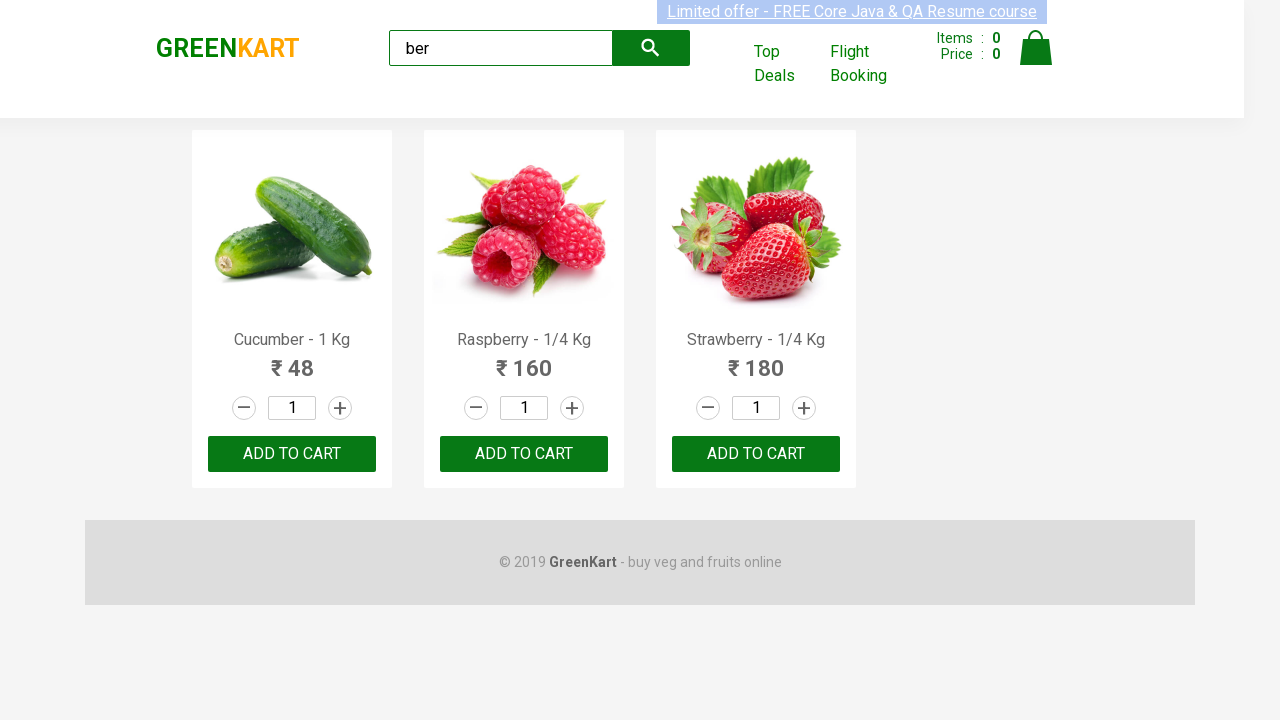